Fills out a Selenium practice form with personal information including name, gender, experience, date, profession, automation tools, and location selections, then submits the form.

Starting URL: https://www.techlistic.com/p/selenium-practice-form.html

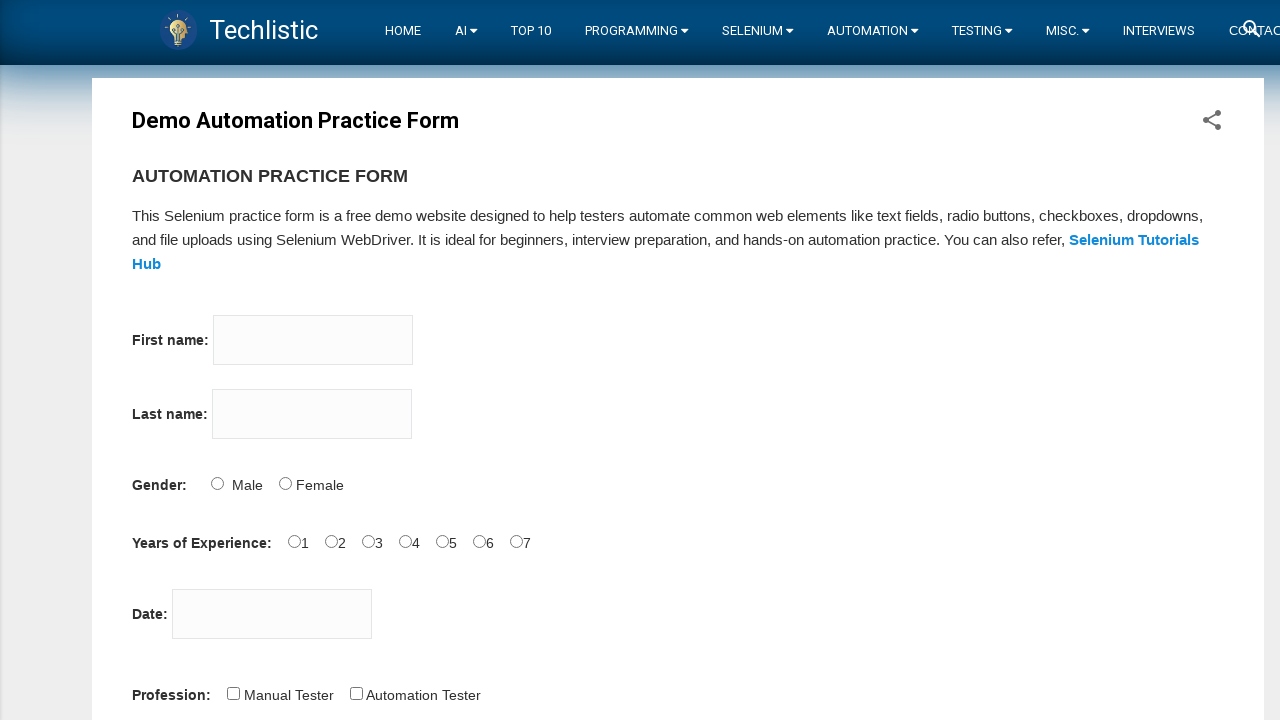

Filled first name field with 'Kemal' on input[name='firstname']
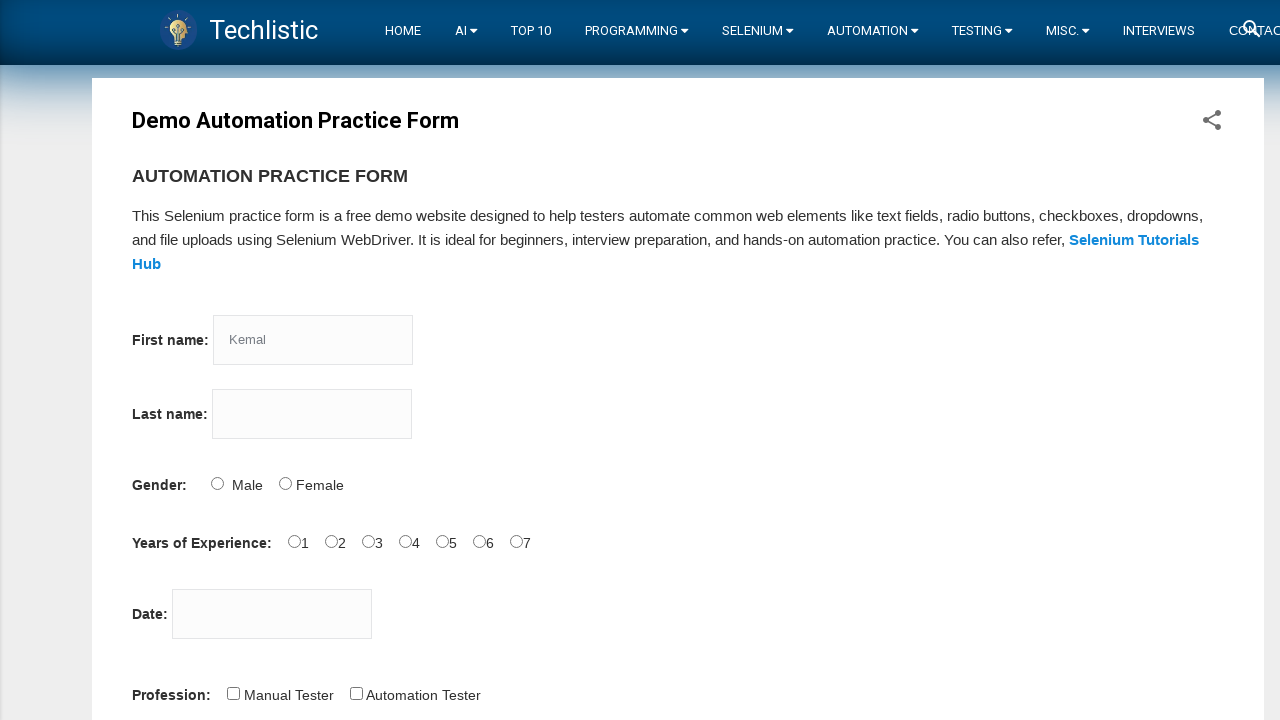

Filled last name field with 'Yayil' on input[name='lastname']
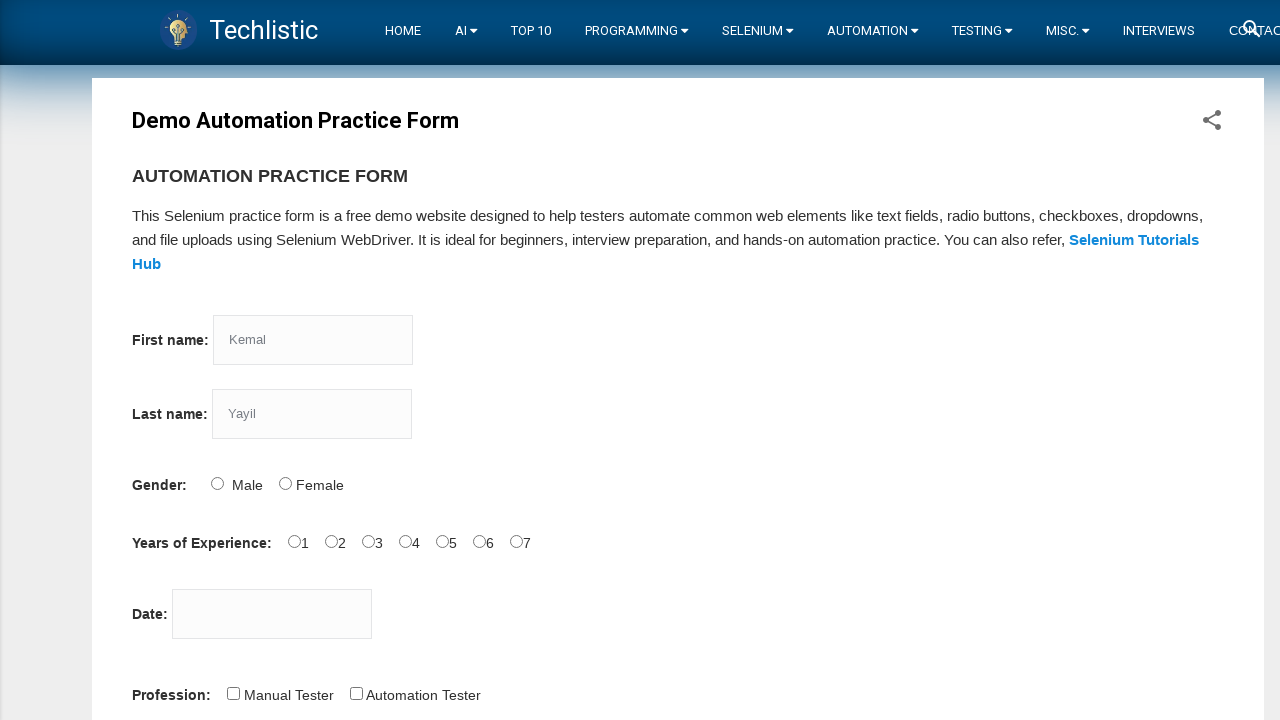

Selected Male gender option at (217, 483) on #sex-0
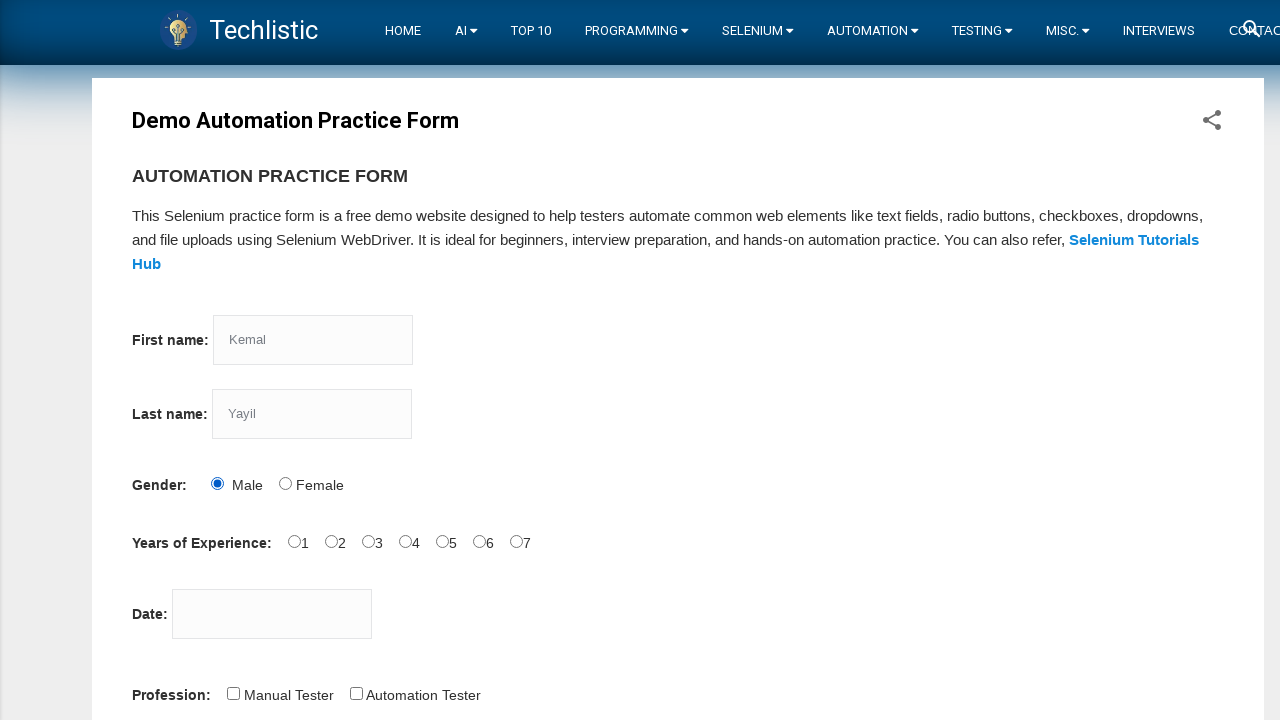

Selected 7 years of experience at (516, 541) on #exp-6
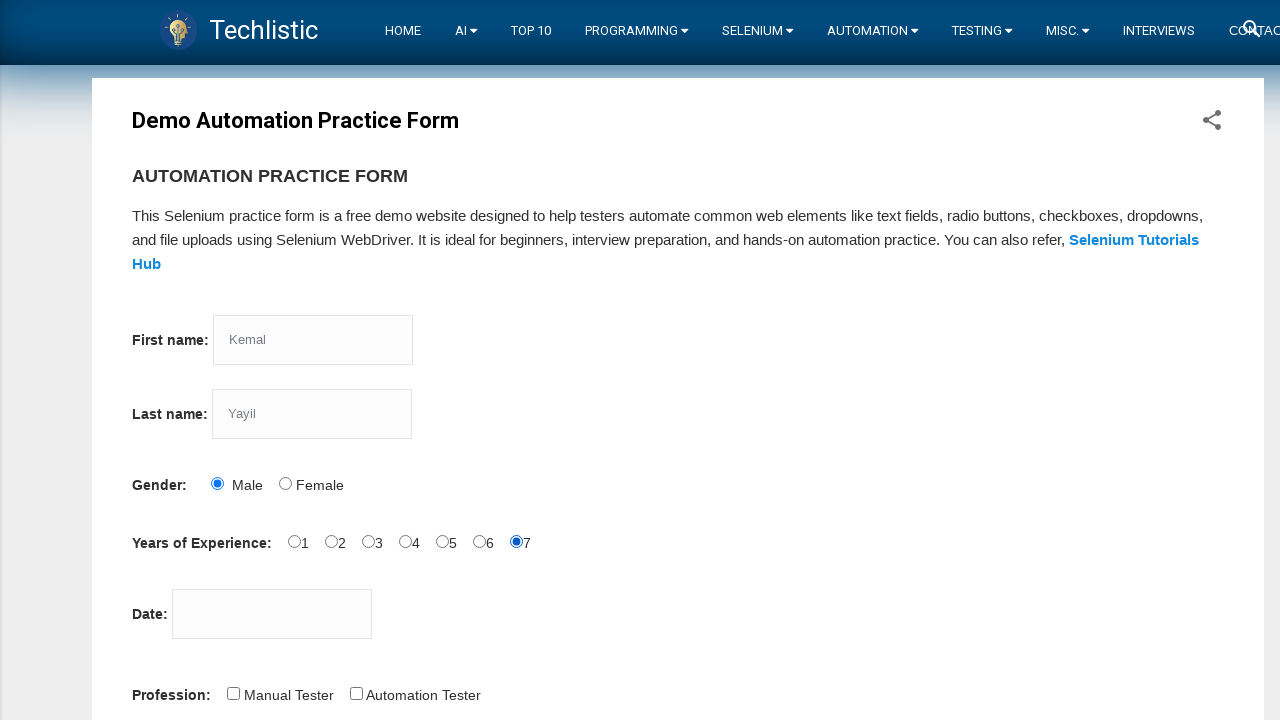

Filled date picker with '01.01.2010' on #datepicker
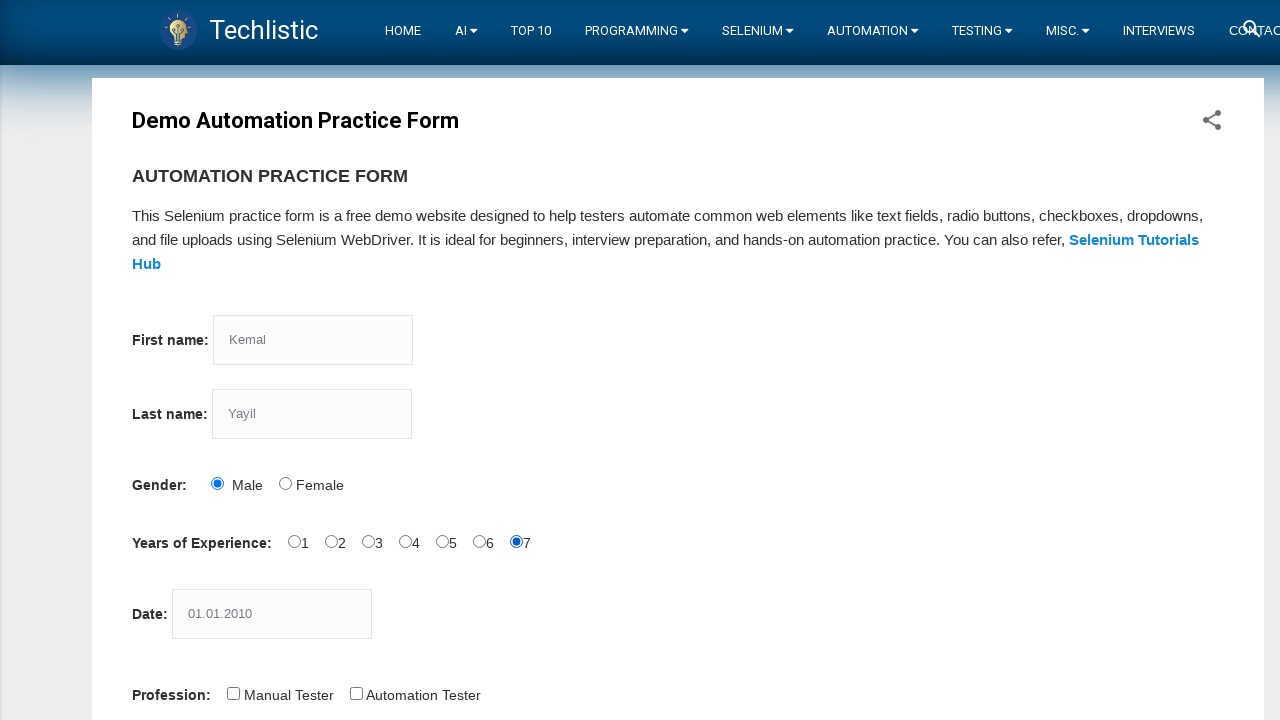

Selected first profession checkbox at (233, 693) on #profession-0
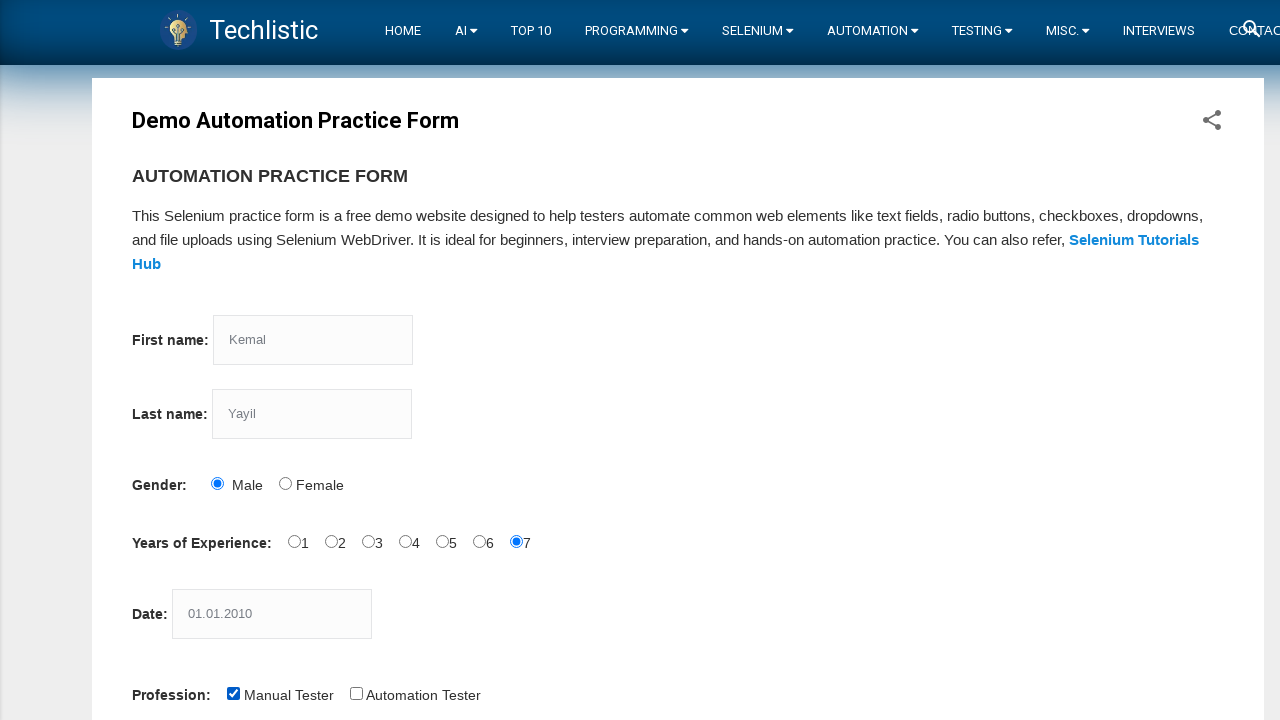

Selected second profession checkbox at (356, 693) on #profession-1
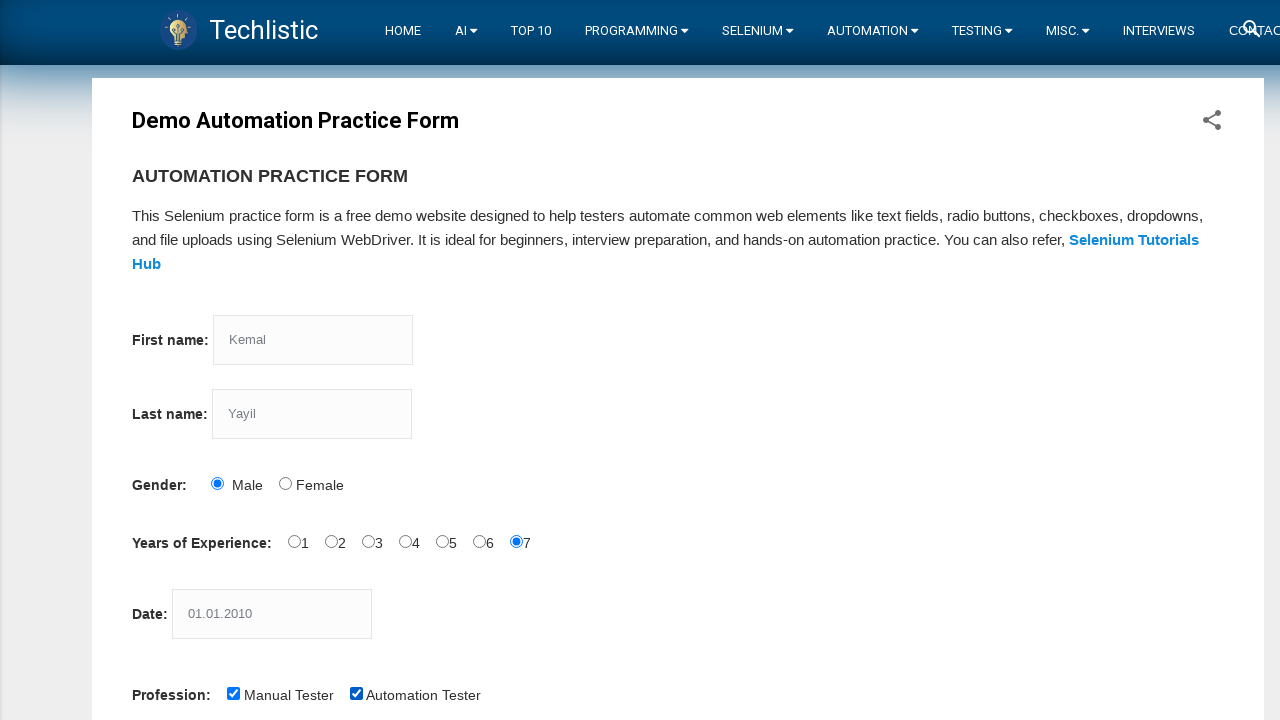

Selected QTP automation tool at (446, 360) on #tool-2
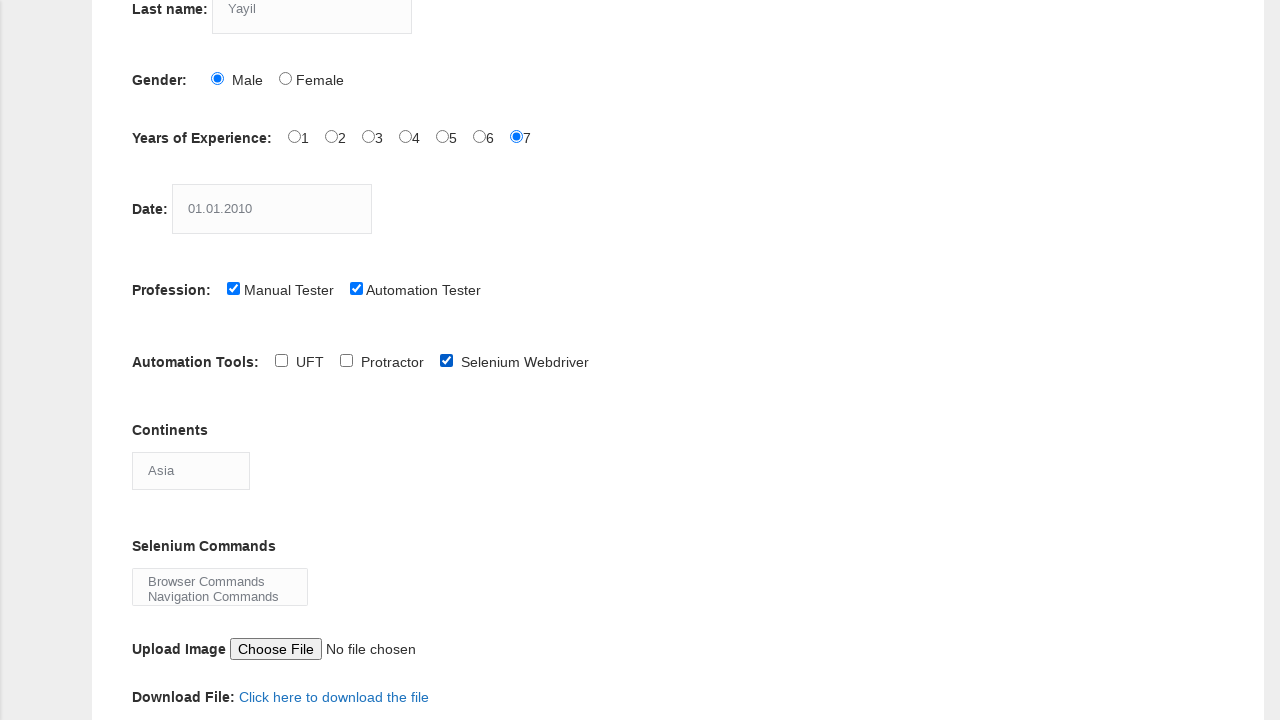

Selected Europe from continents dropdown on #continents
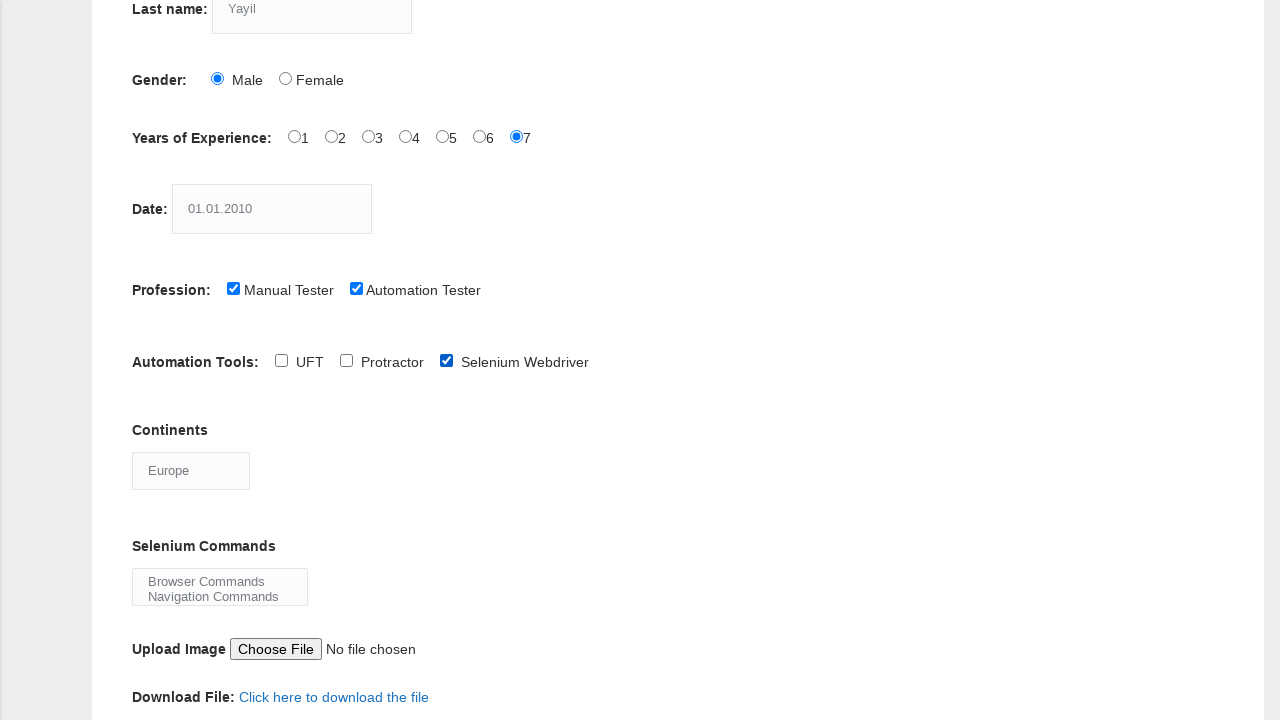

Selected selenium command at index 3 from multi-select on #selenium_commands
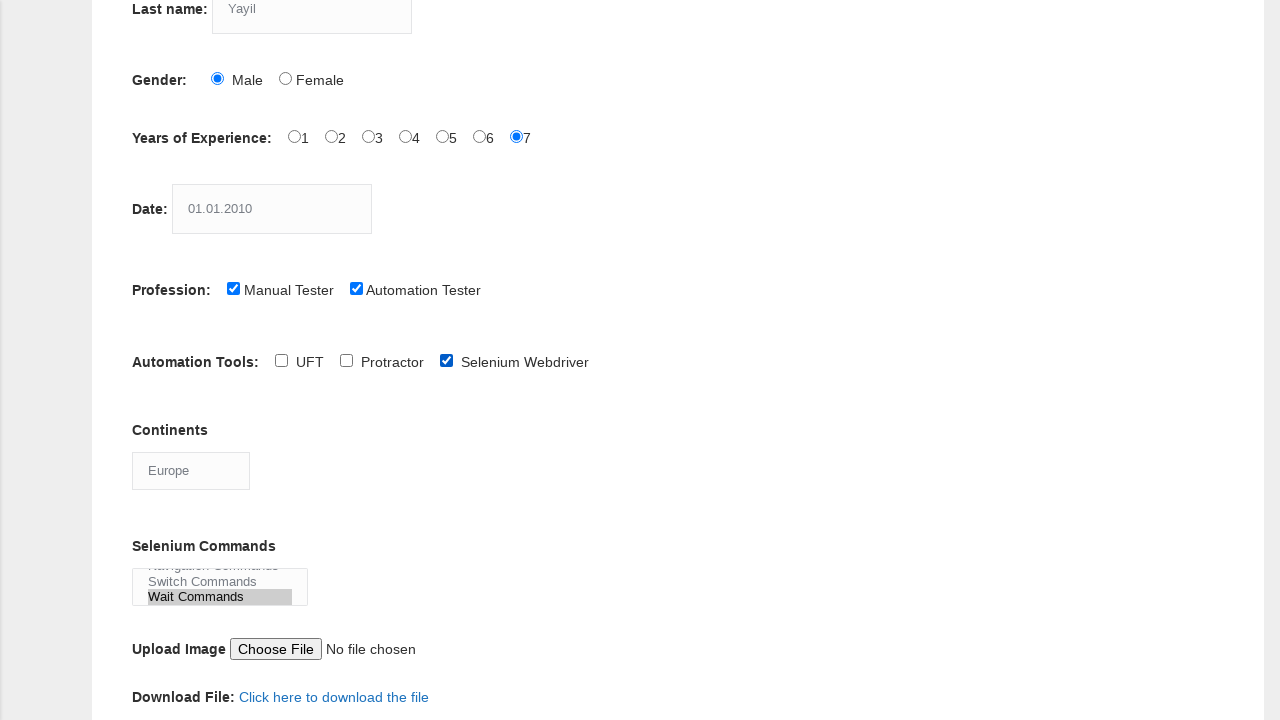

Clicked submit button to submit the form at (157, 360) on #submit
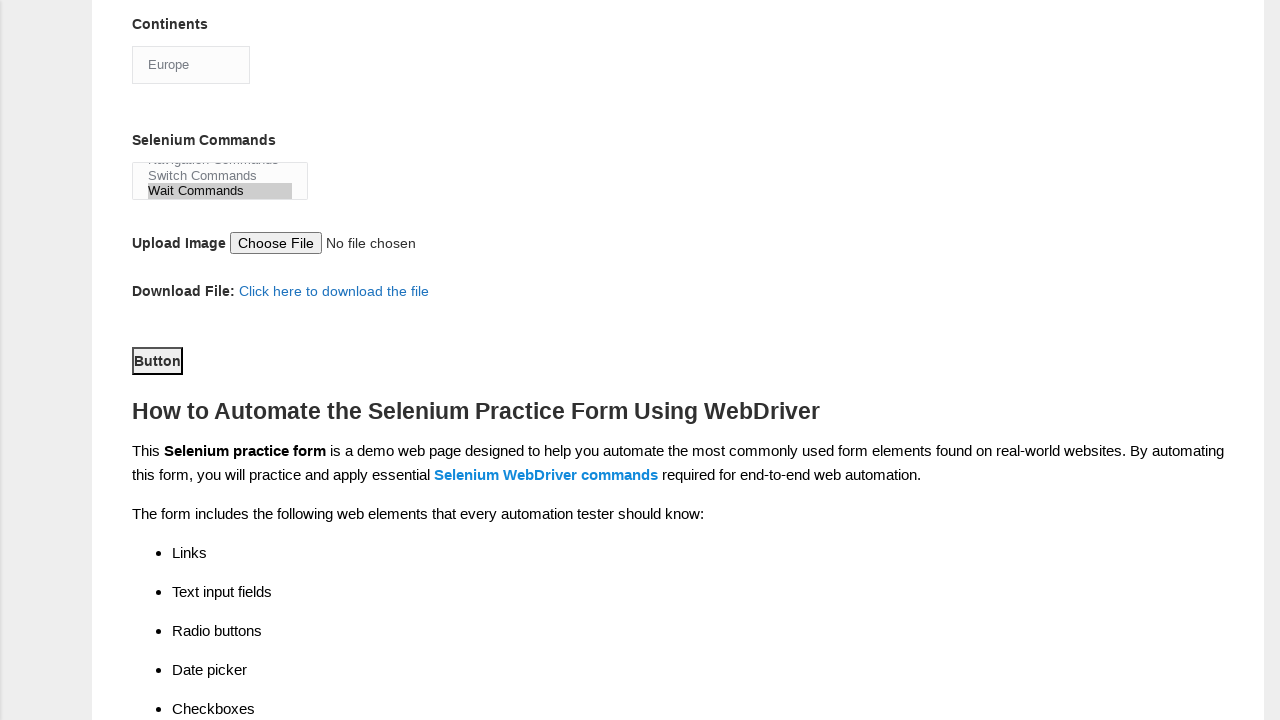

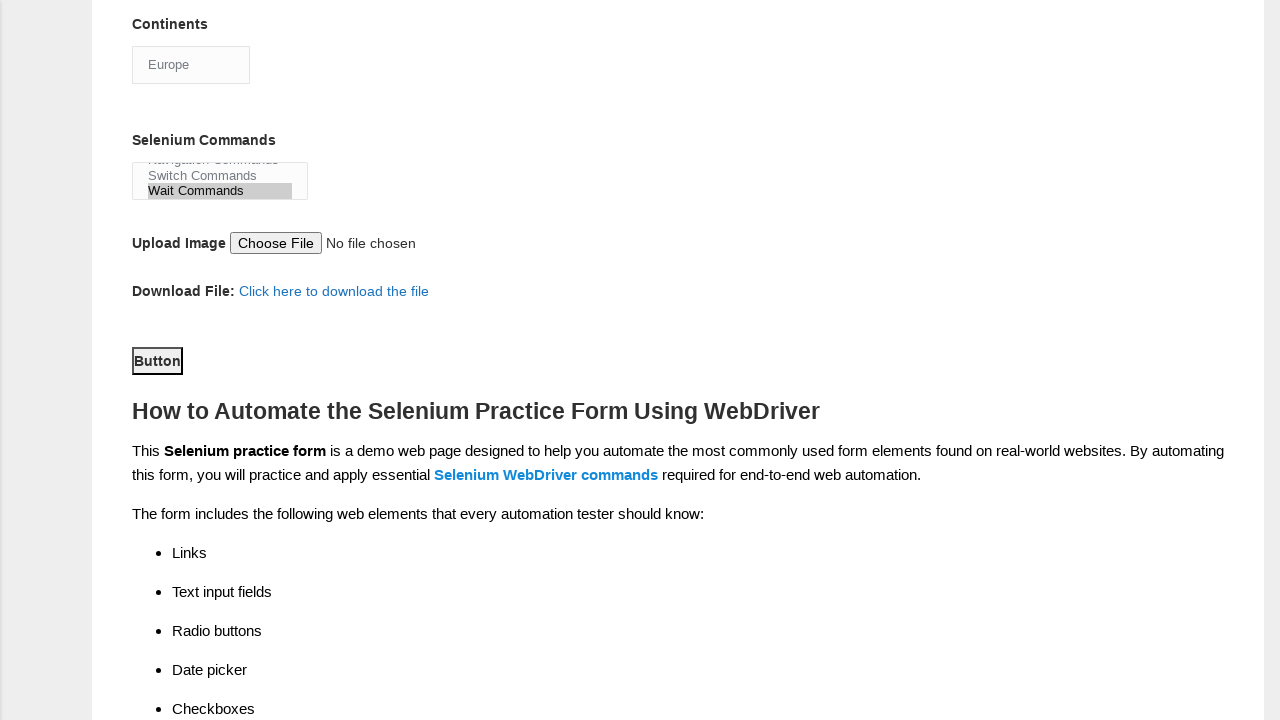